Tests drag and drop functionality on a dynamic page by dragging Angular, Mongo, and Node elements into a drop area

Starting URL: https://demo.automationtesting.in/Dynamic.html

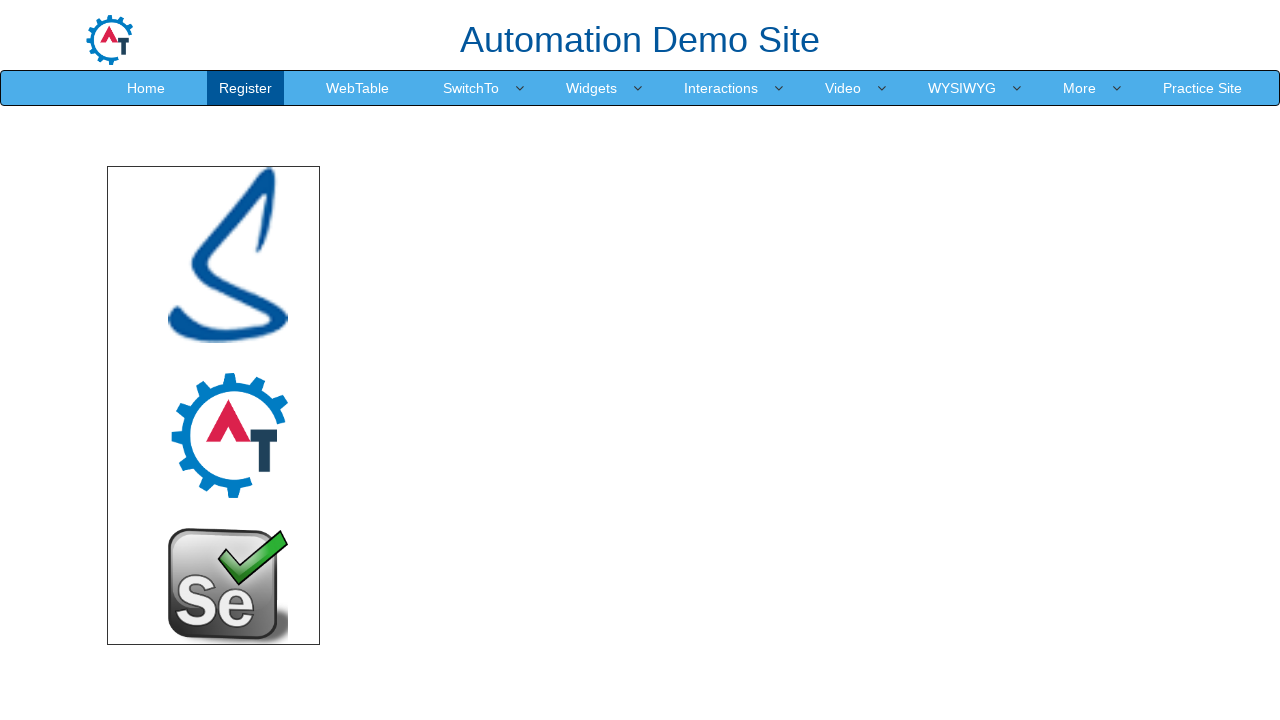

Drop area became visible
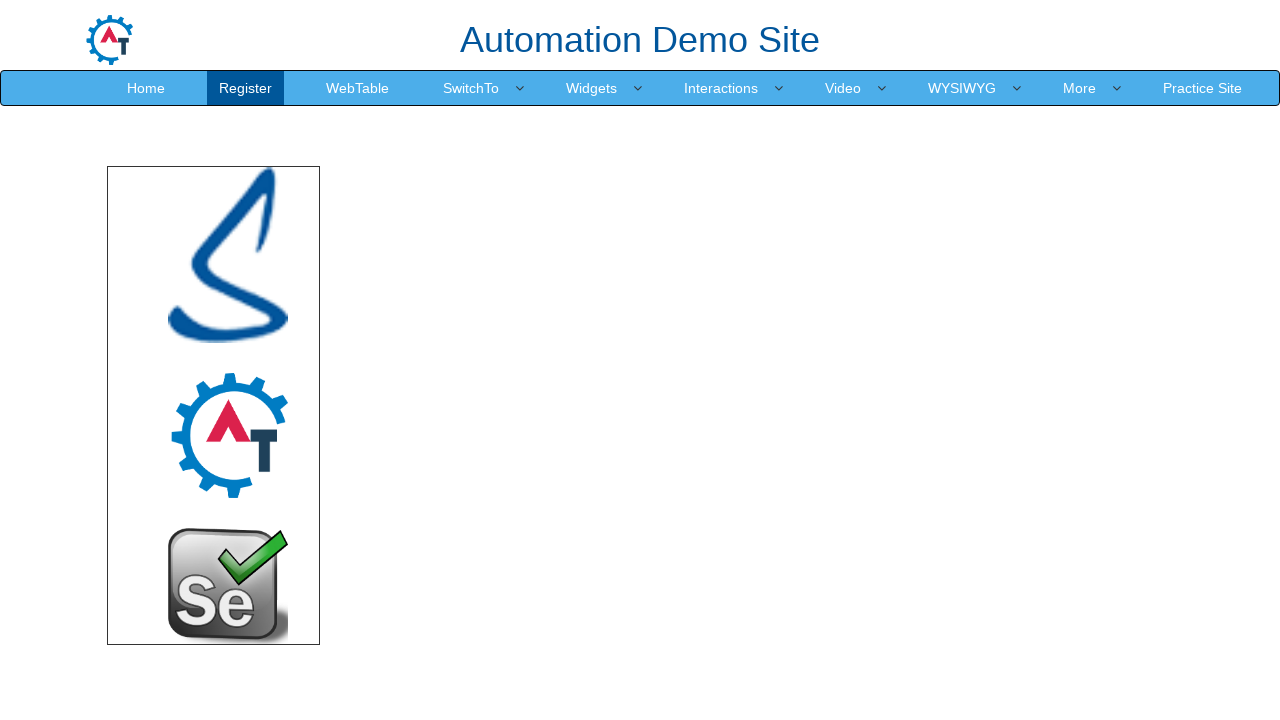

Dragged angular element into drop area at (747, 351)
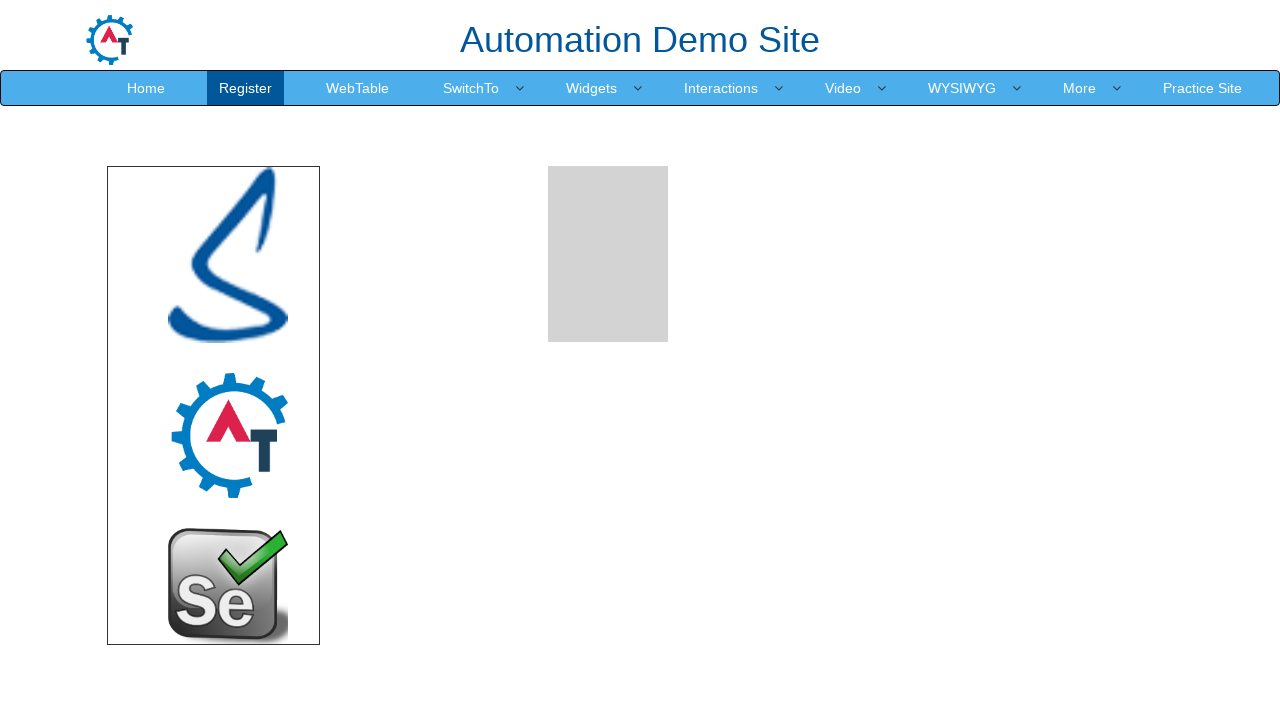

Dragged mongo element into drop area at (747, 341)
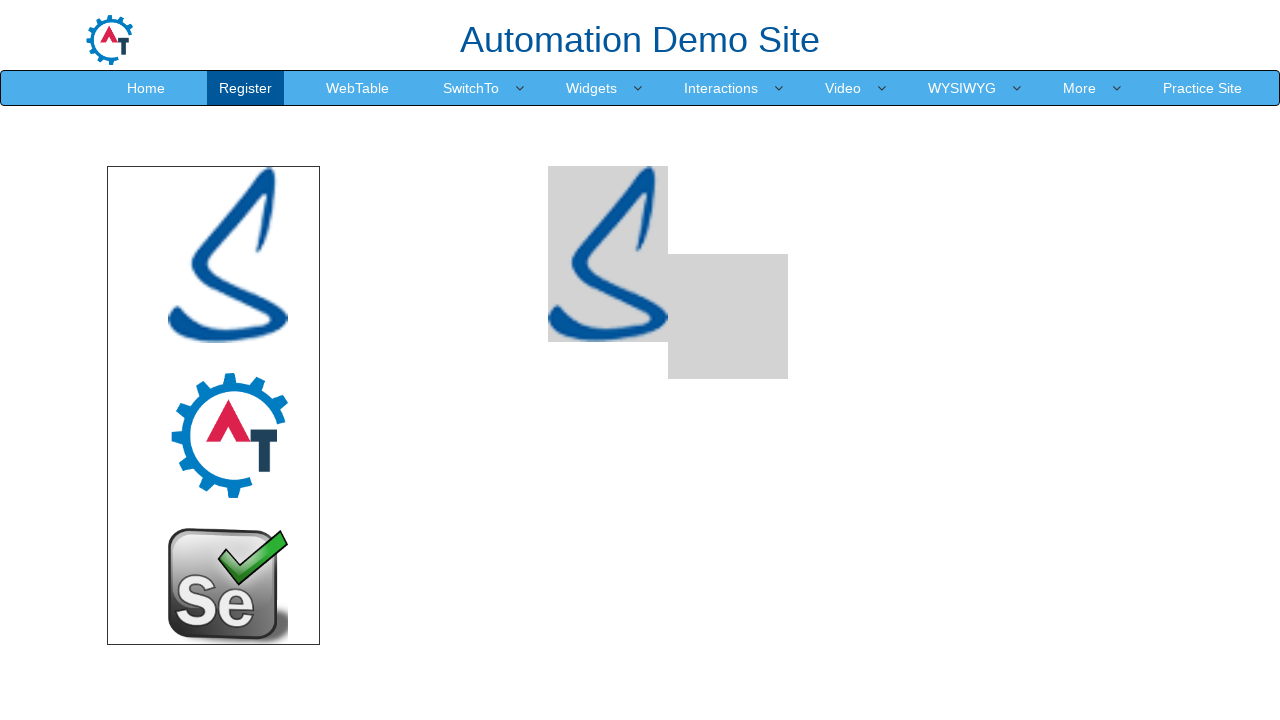

Dragged node element into drop area at (747, 341)
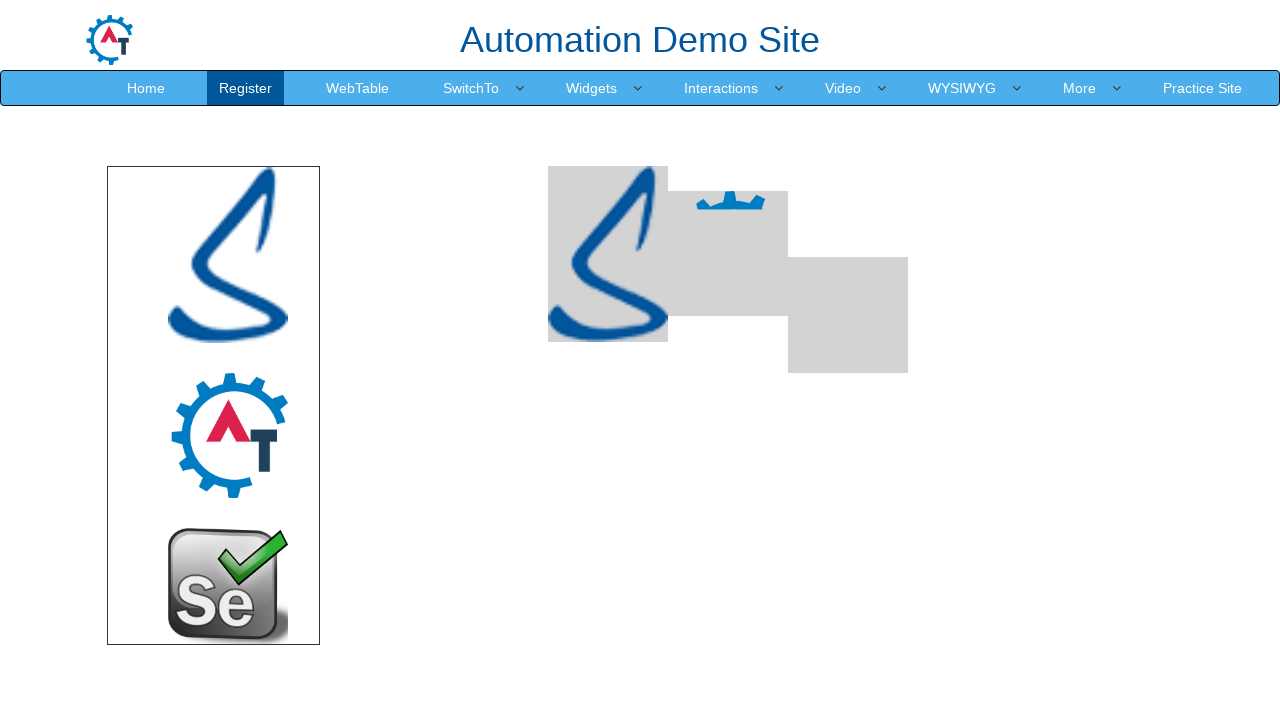

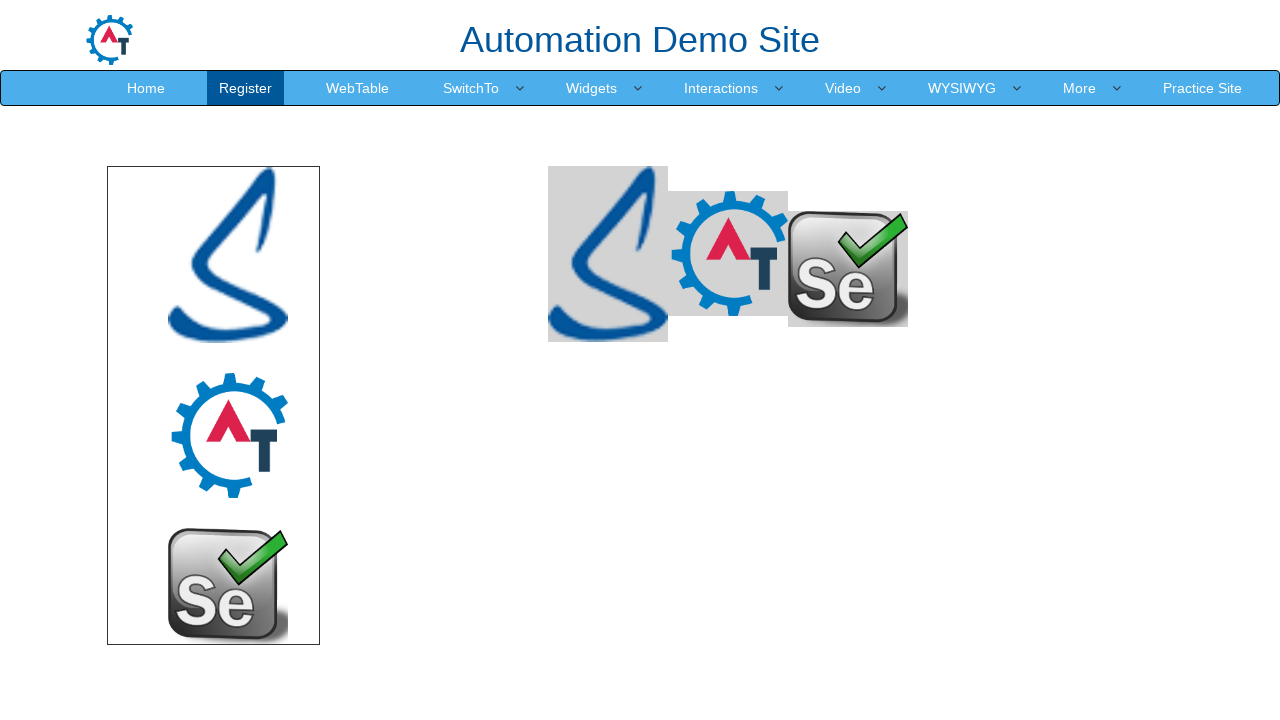